Tests JavaScript alert handling by clicking a button that triggers an alert, accepting it, and verifying the result message

Starting URL: https://the-internet.herokuapp.com/javascript_alerts

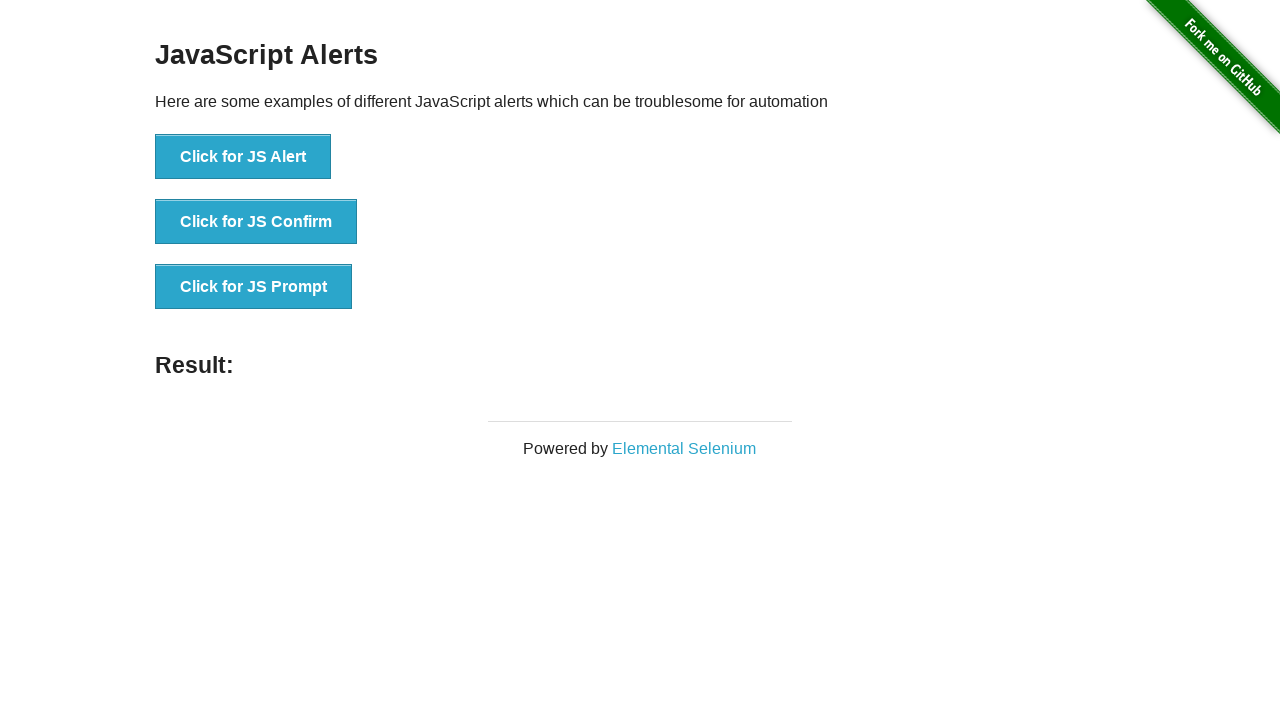

Retrieved initial result text before alert
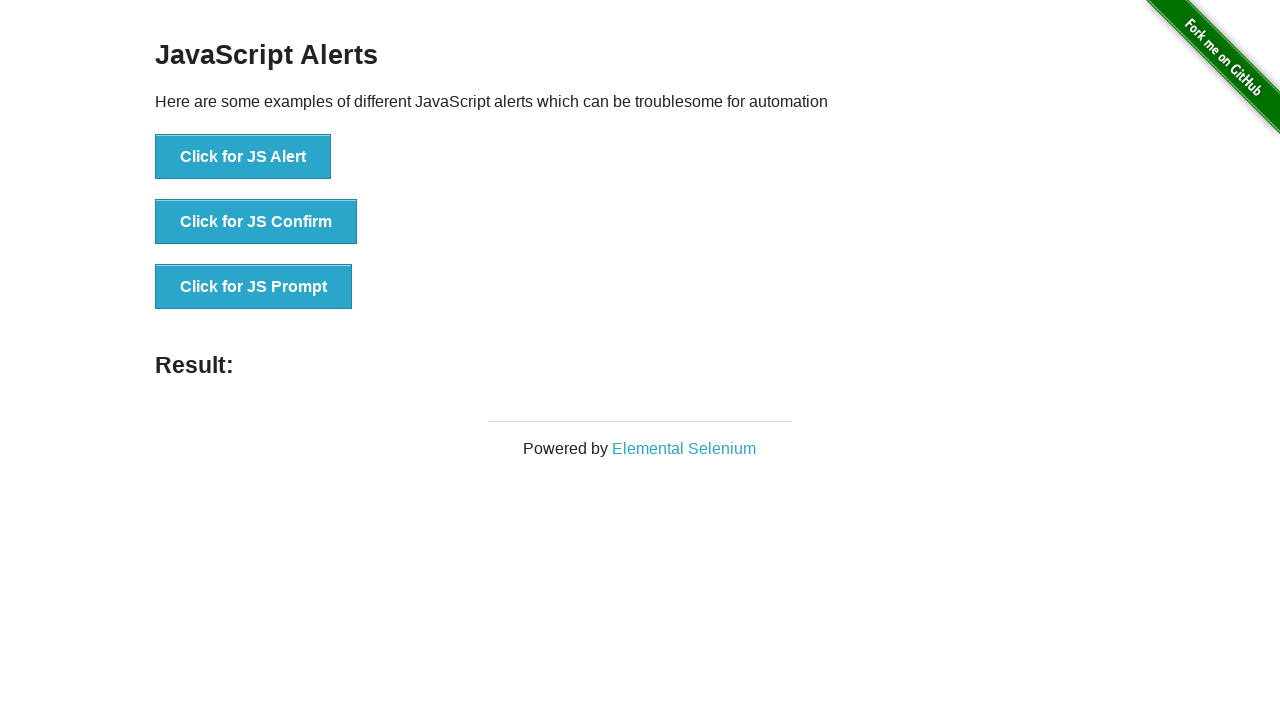

Clicked button to trigger JavaScript alert at (243, 157) on button:has-text('Click for JS Alert')
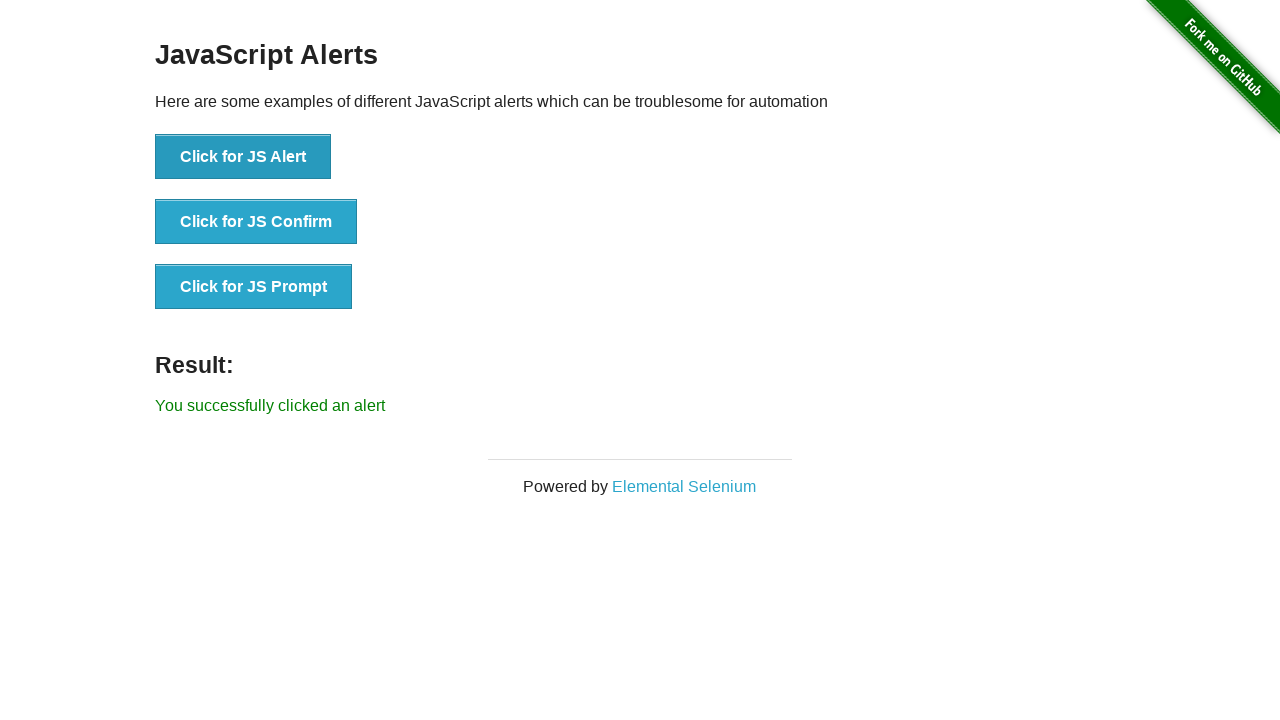

Set up dialog handler to accept alert
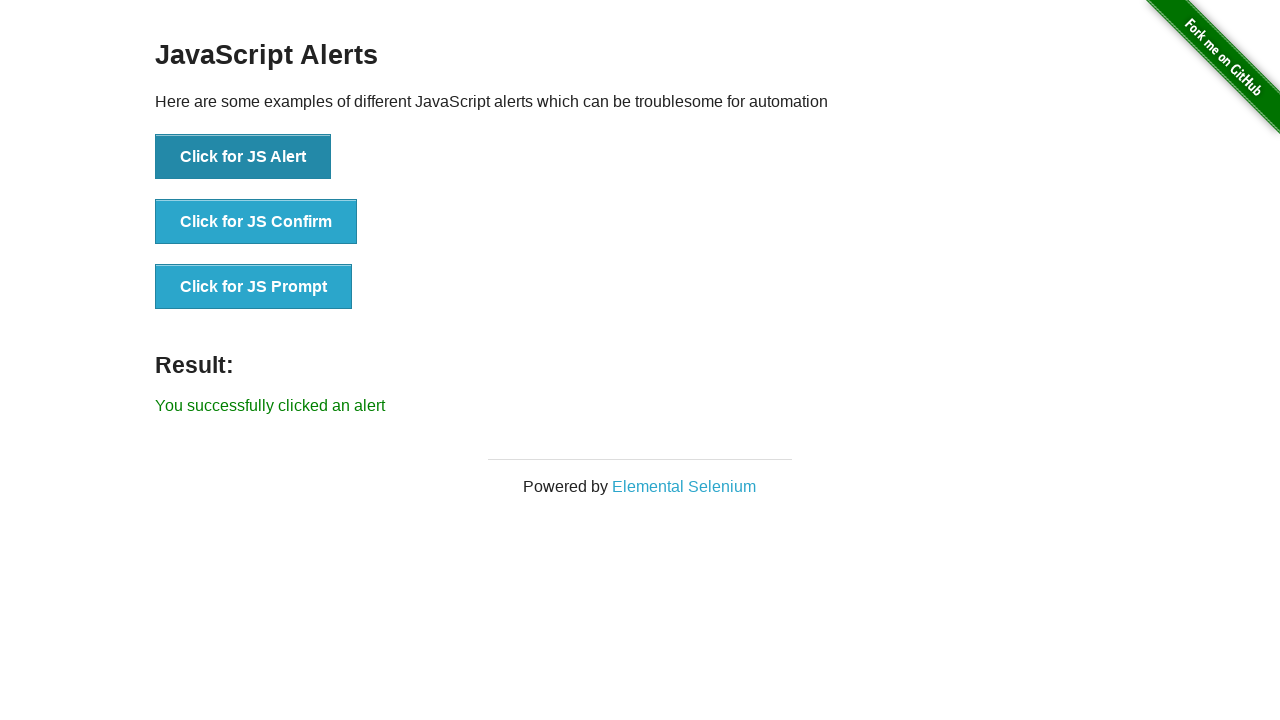

Retrieved result text after accepting alert
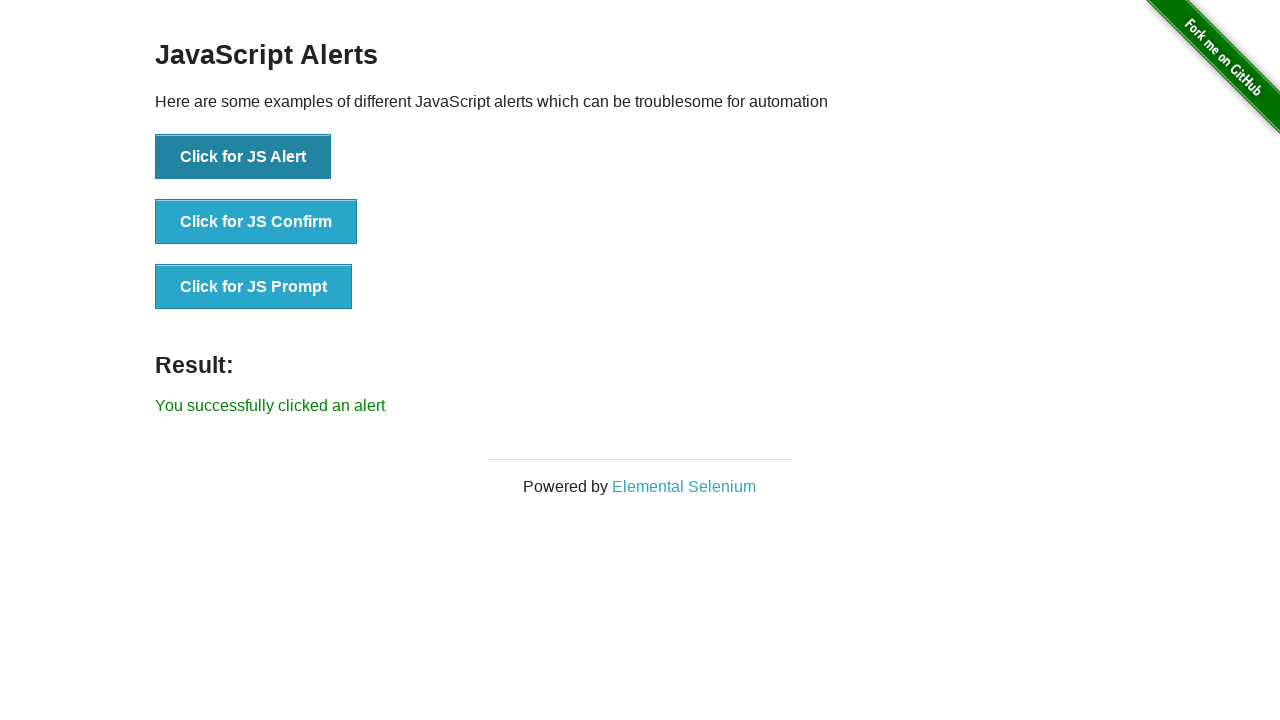

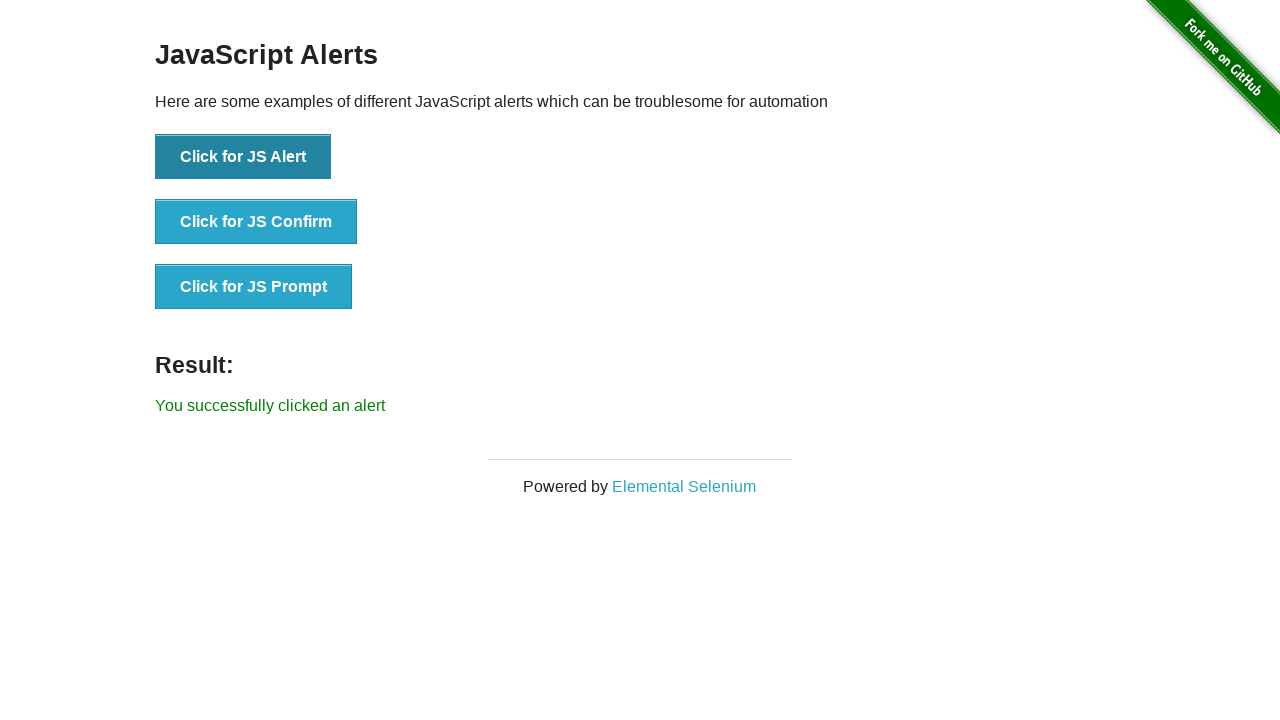